Tests handling of JavaScript alert dialogs by clicking a button that triggers an alert

Starting URL: https://the-internet.herokuapp.com/javascript_alerts

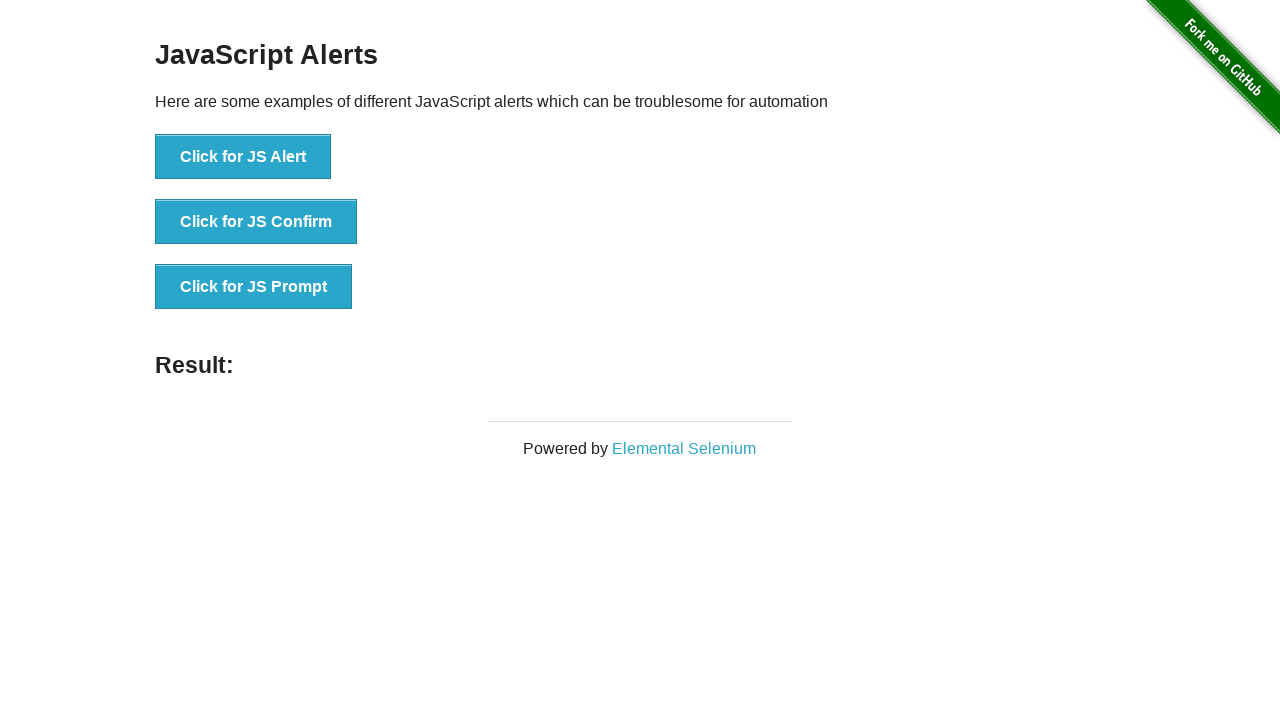

Set up dialog handler to accept alerts
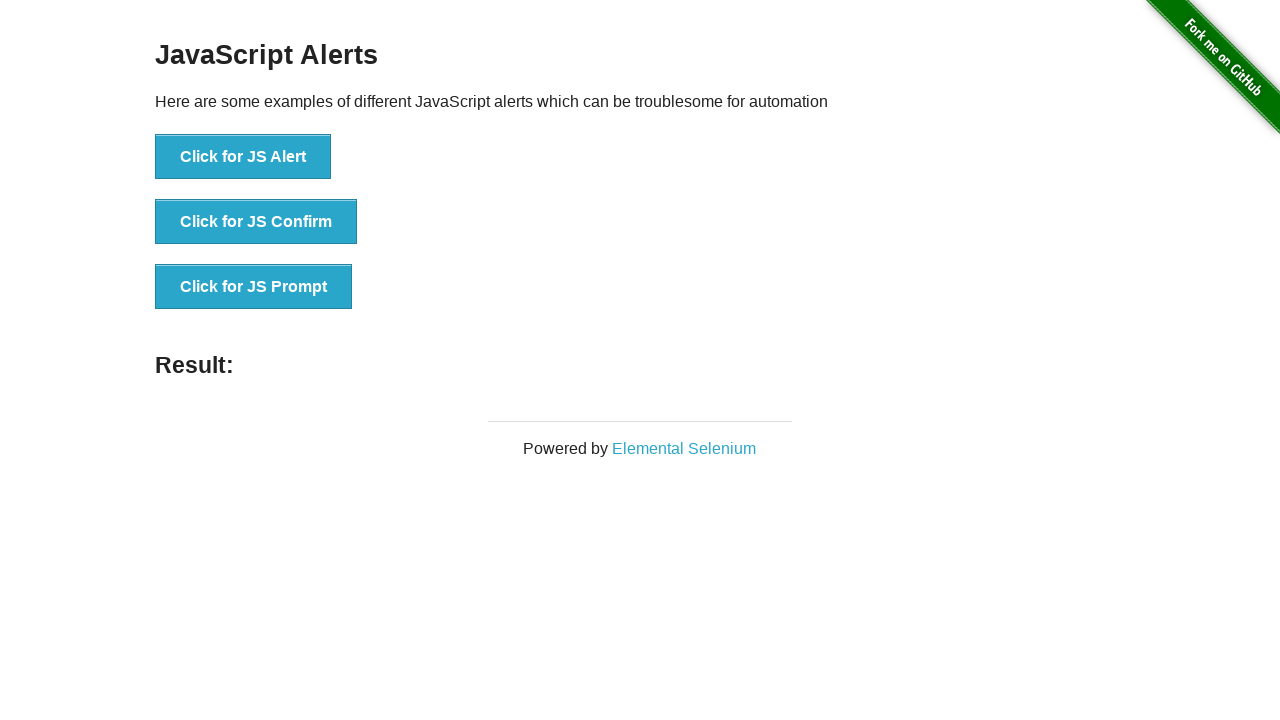

Clicked button to trigger JavaScript alert at (243, 157) on button[onclick='jsAlert()']
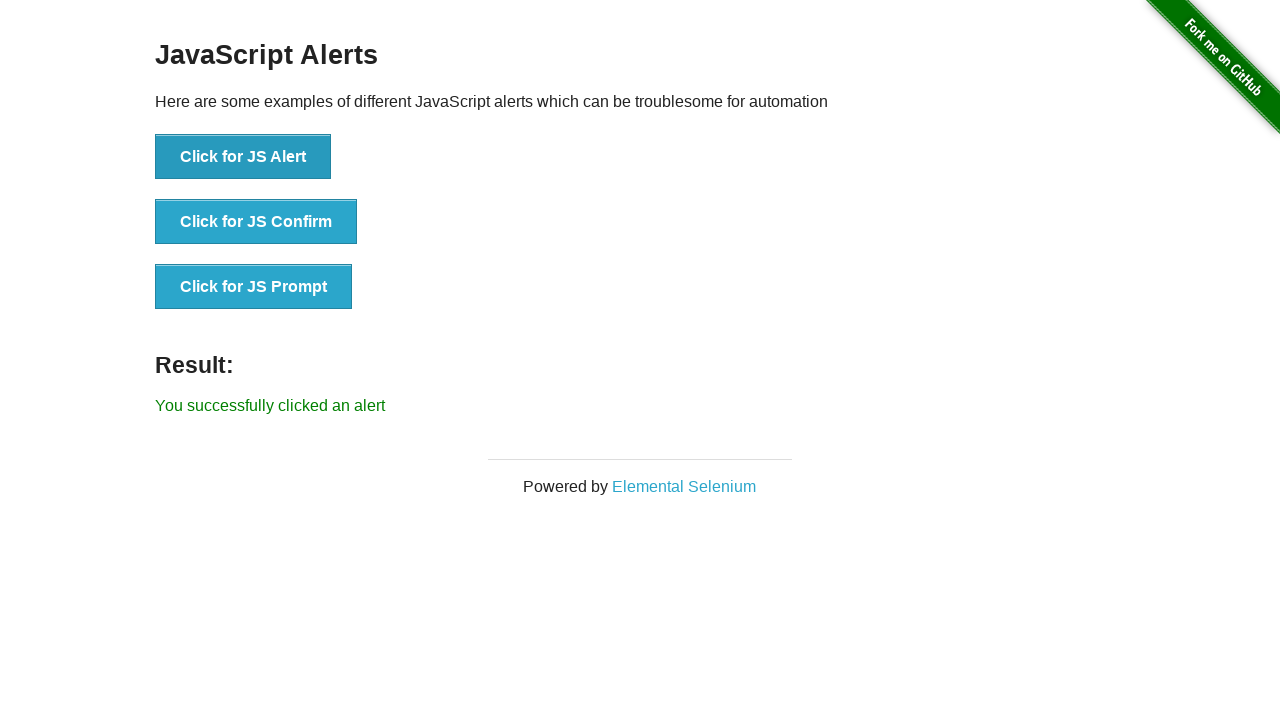

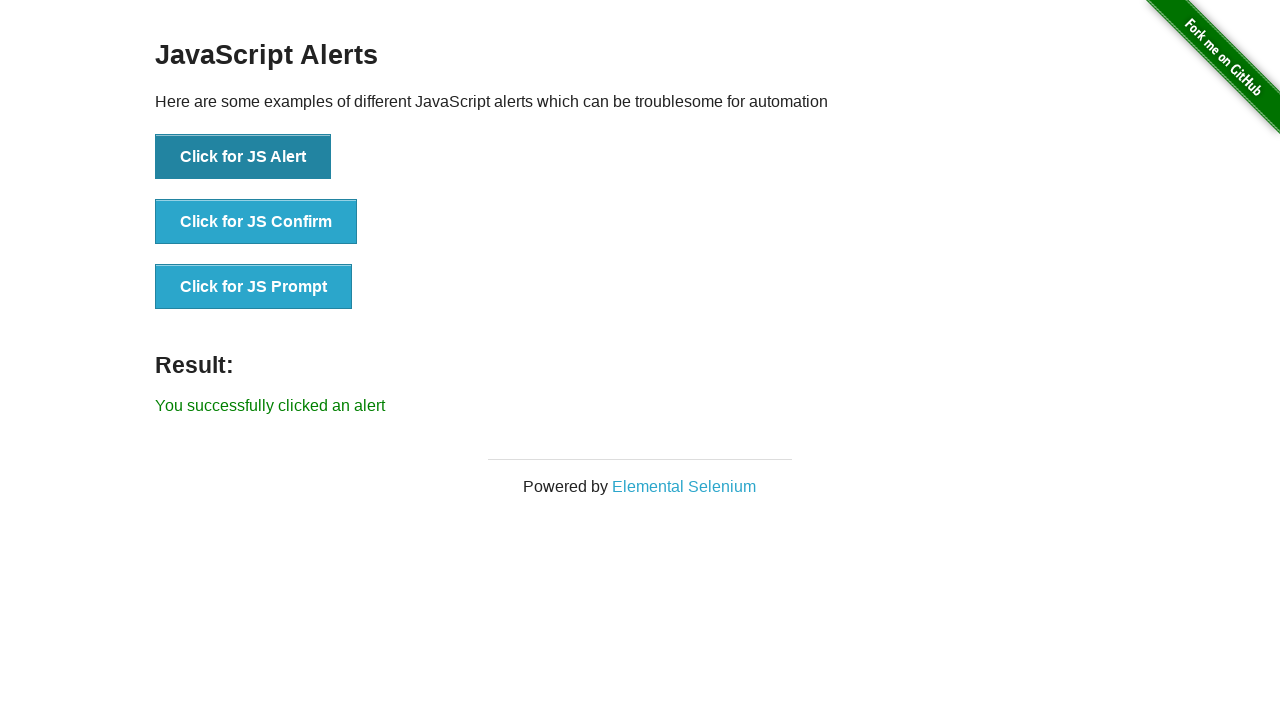